Basic demo script that navigates to the OrangeHRM demo site homepage and verifies it loads successfully

Starting URL: https://opensource-demo.orangehrmlive.com/

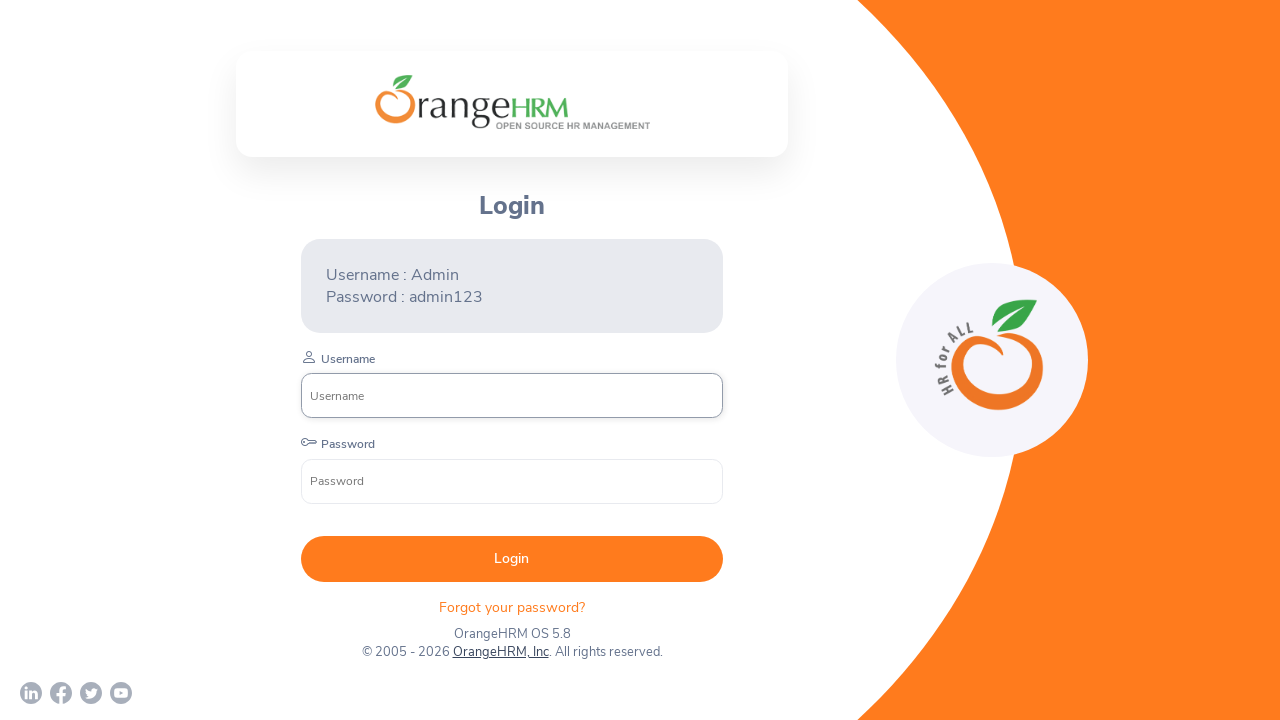

Waited for login branding element to load on OrangeHRM homepage
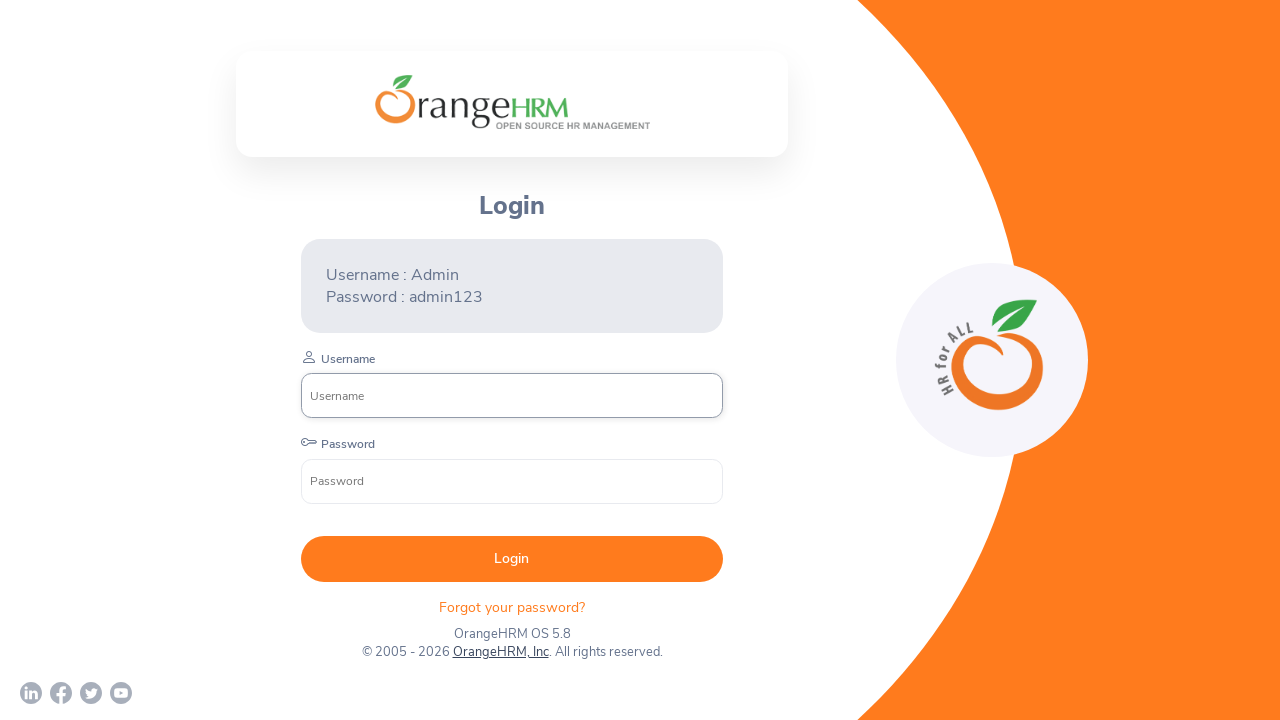

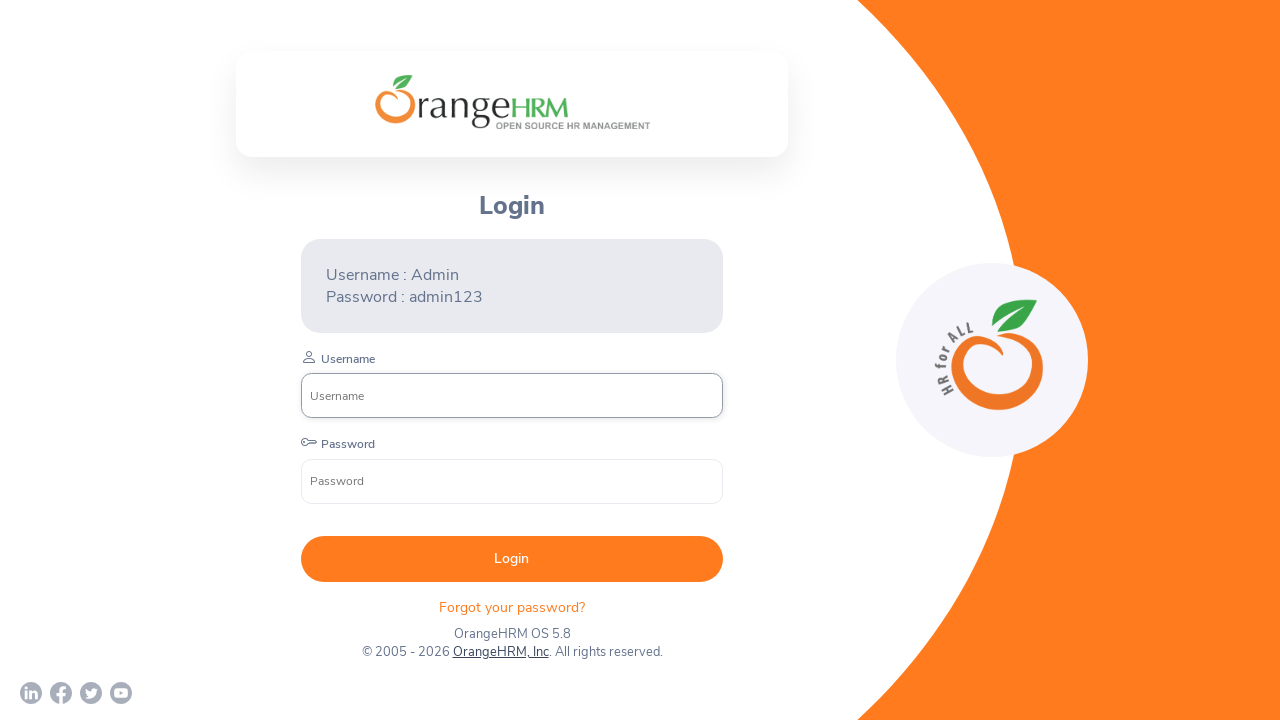